Tests dynamic controls page with explicit waits by clicking Remove button, waiting for and verifying "It's gone!" message, then clicking Add button and verifying "It's back!" message

Starting URL: https://the-internet.herokuapp.com/dynamic_controls

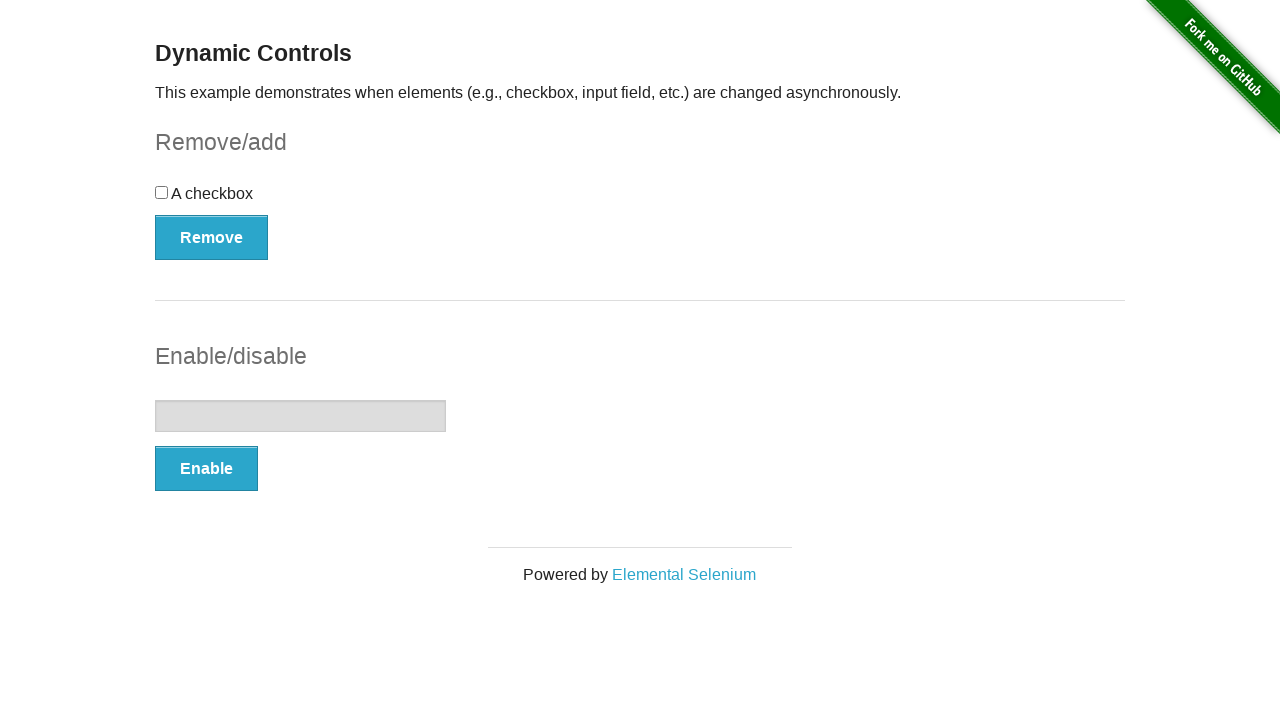

Clicked Remove button to remove dynamic control at (212, 237) on xpath=//button[text()='Remove']
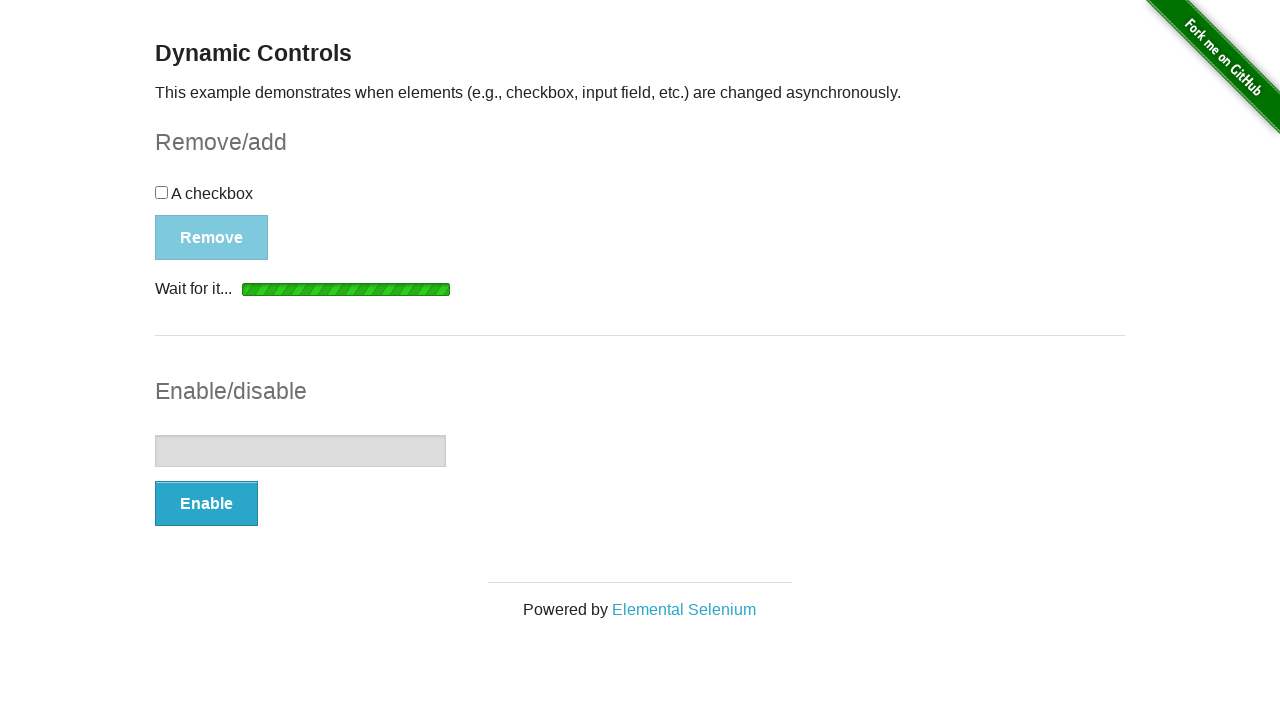

Waited for "It's gone!" message to become visible
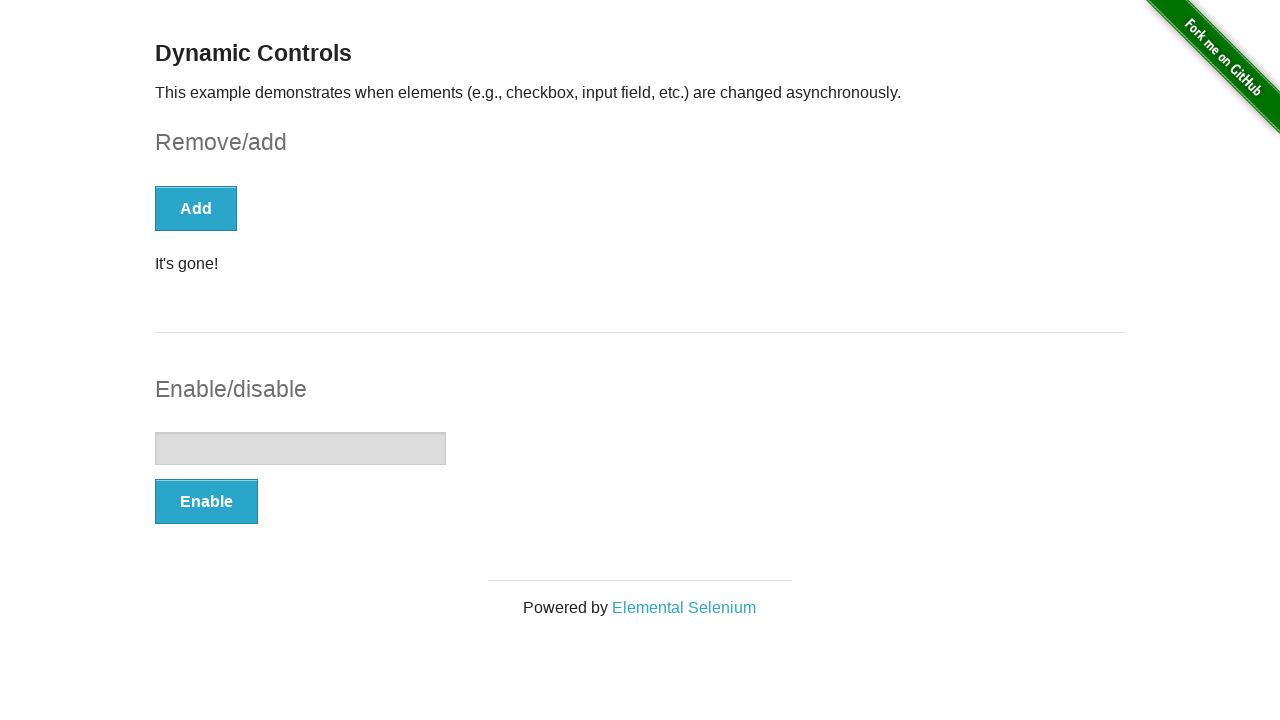

Verified "It's gone!" message is displayed
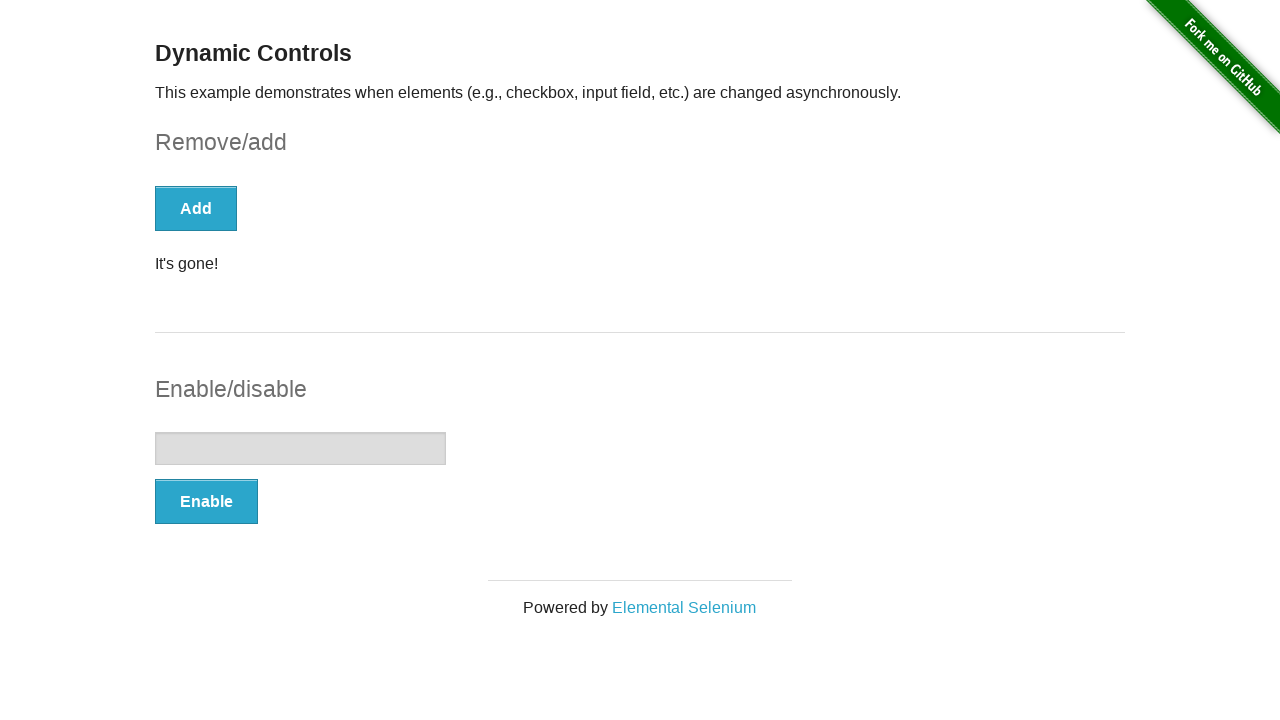

Clicked Add button to restore dynamic control at (196, 208) on xpath=//*[text()='Add']
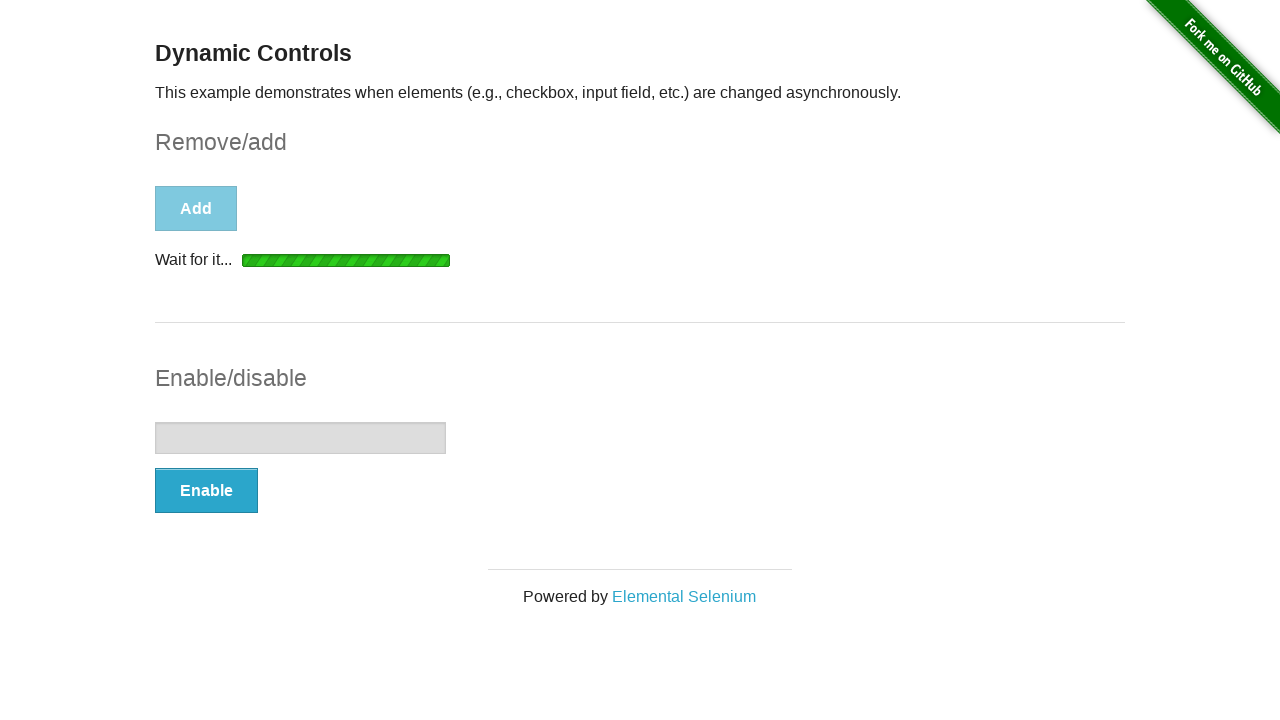

Waited for "It's back!" message to become visible
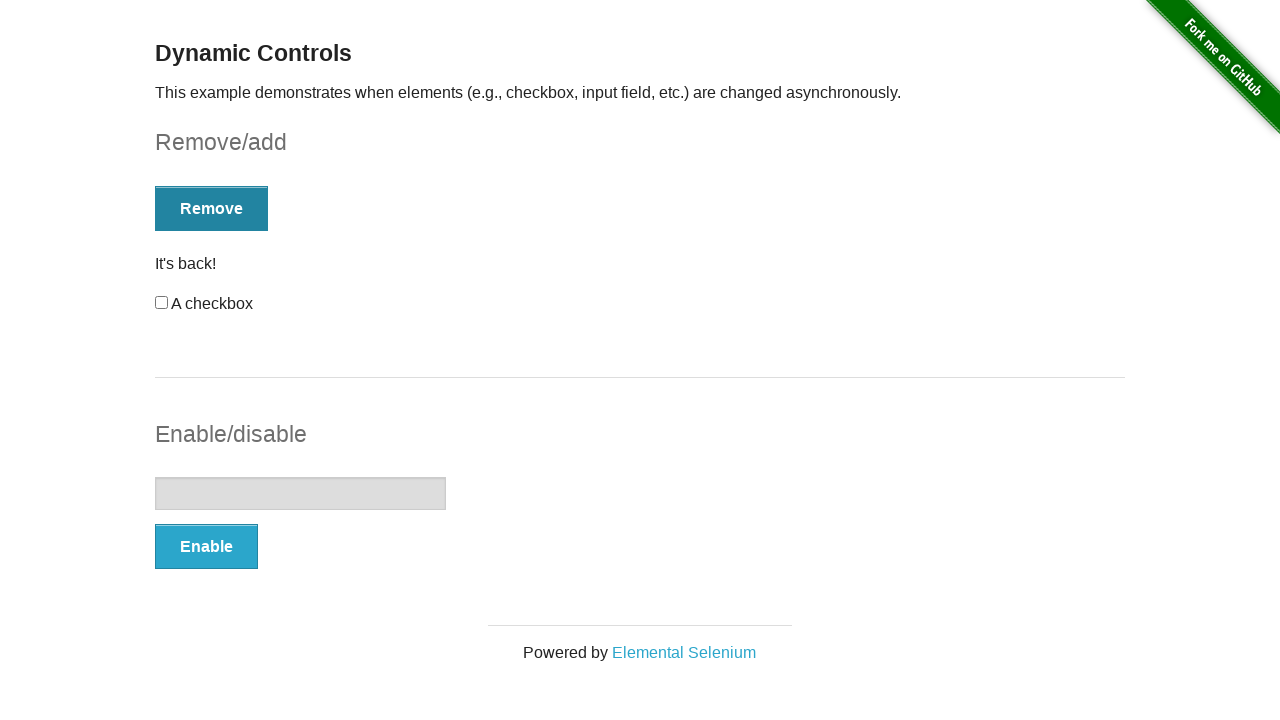

Verified "It's back!" message is displayed
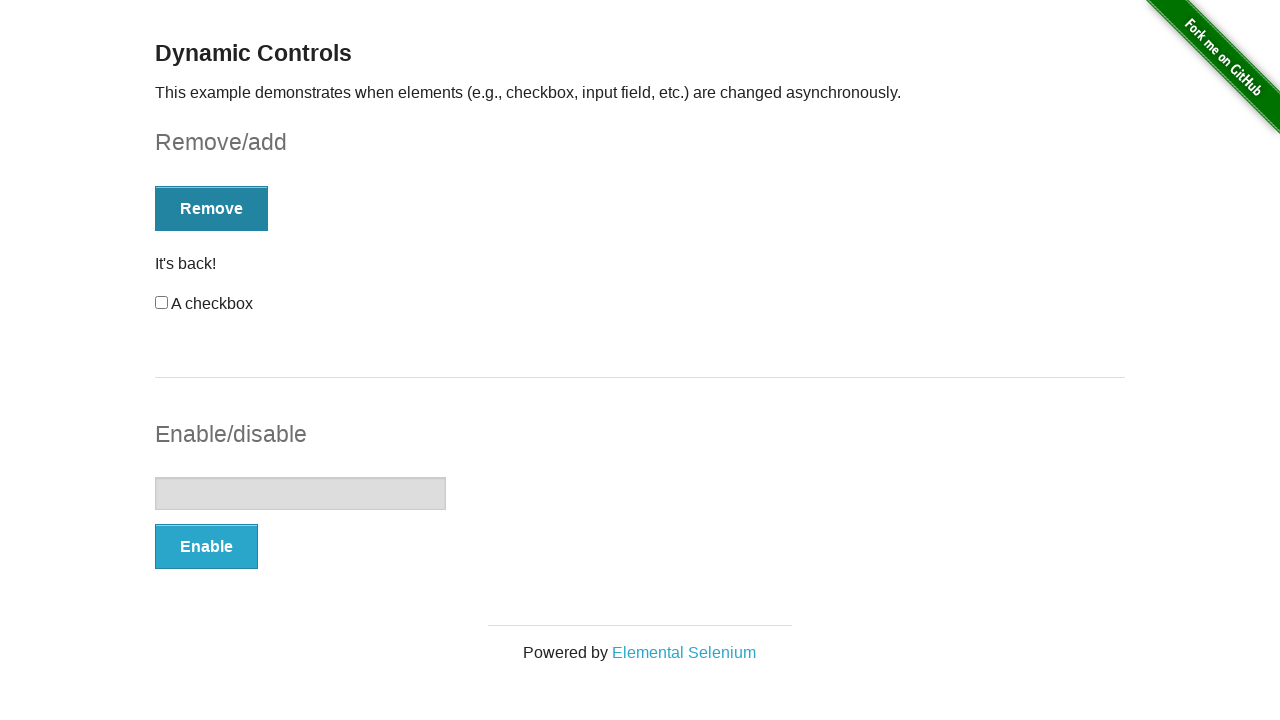

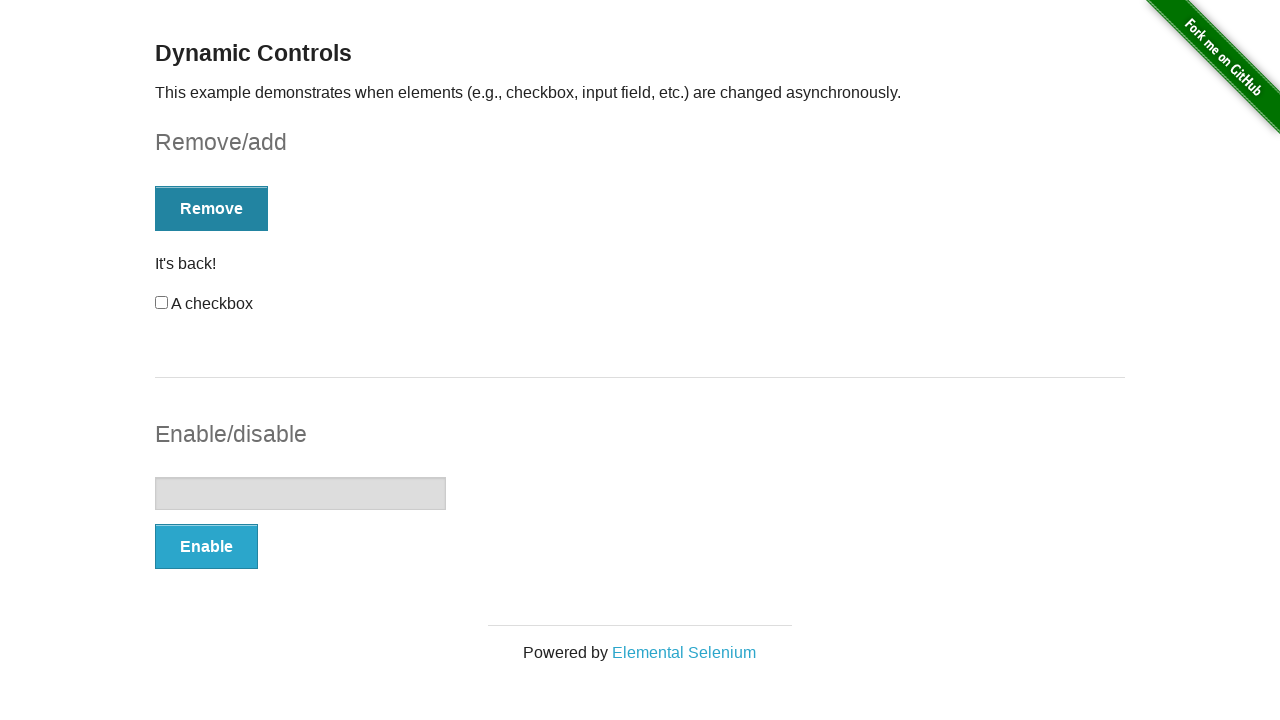